Navigates to the Katalon demo healthcare website and clicks the Make Appointment button

Starting URL: https://katalon-demo-cura.herokuapp.com/

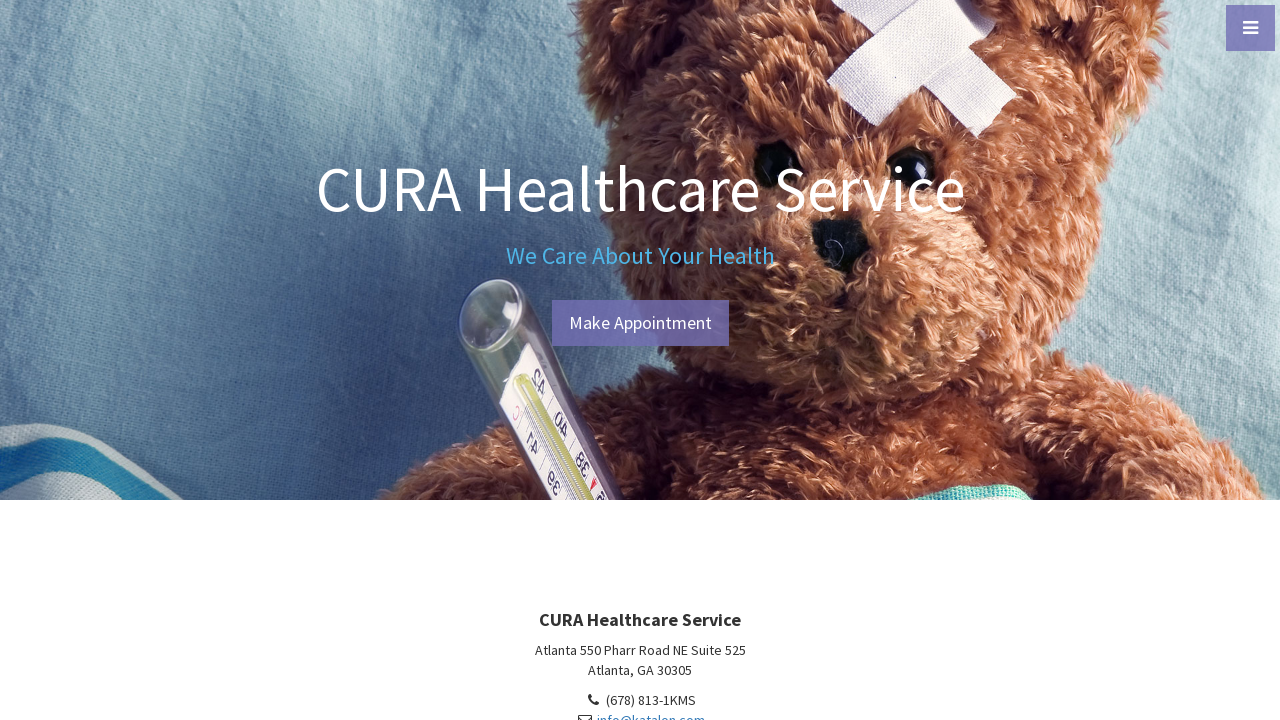

Navigated to Katalon demo healthcare website
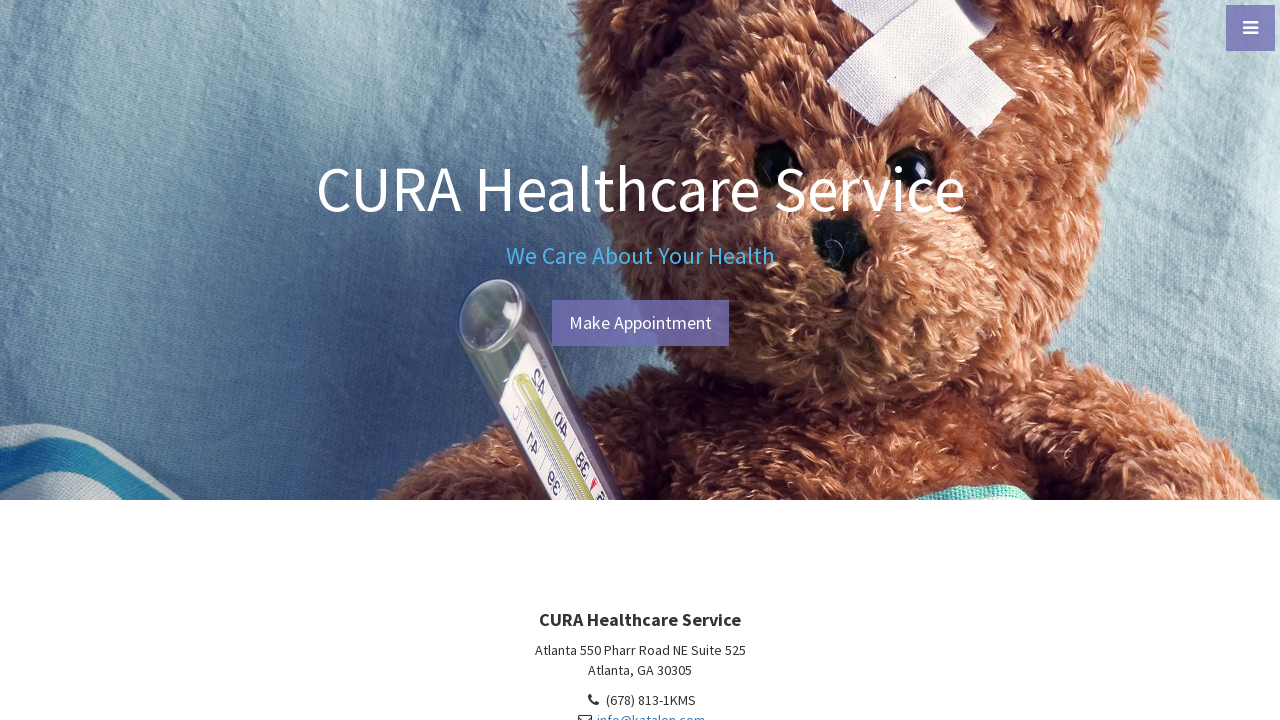

Clicked the Make Appointment button at (640, 323) on xpath=//a[contains(text(),'Make')]
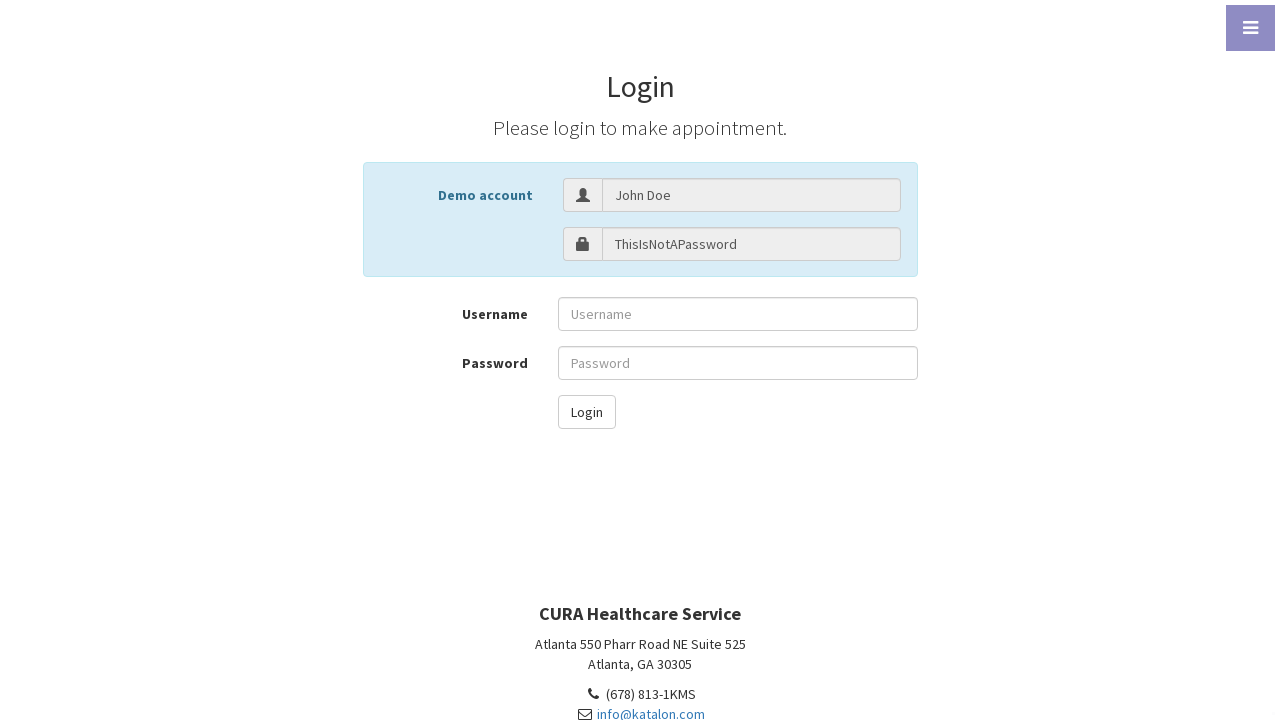

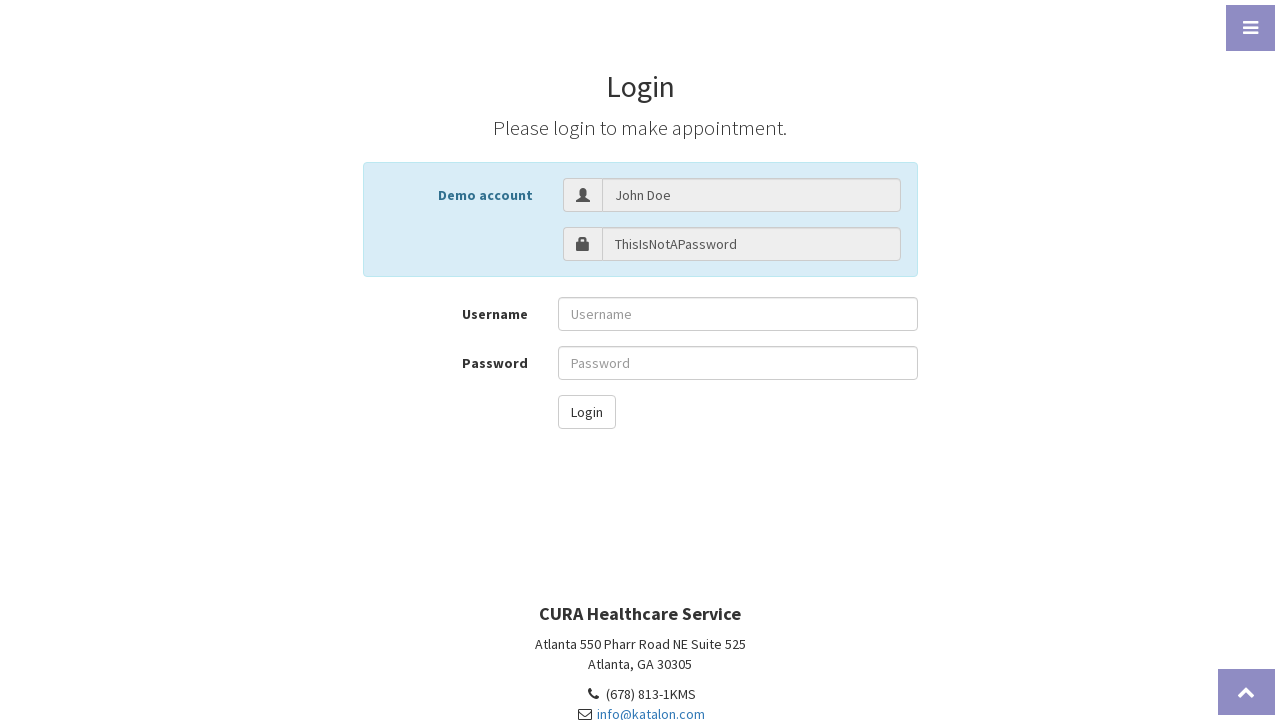